Tests dropdown selection functionality on a calorie calculator page by selecting different activity levels using various methods (by index, value, and visible text)

Starting URL: https://www.calculator.net/calorie-calculator.html

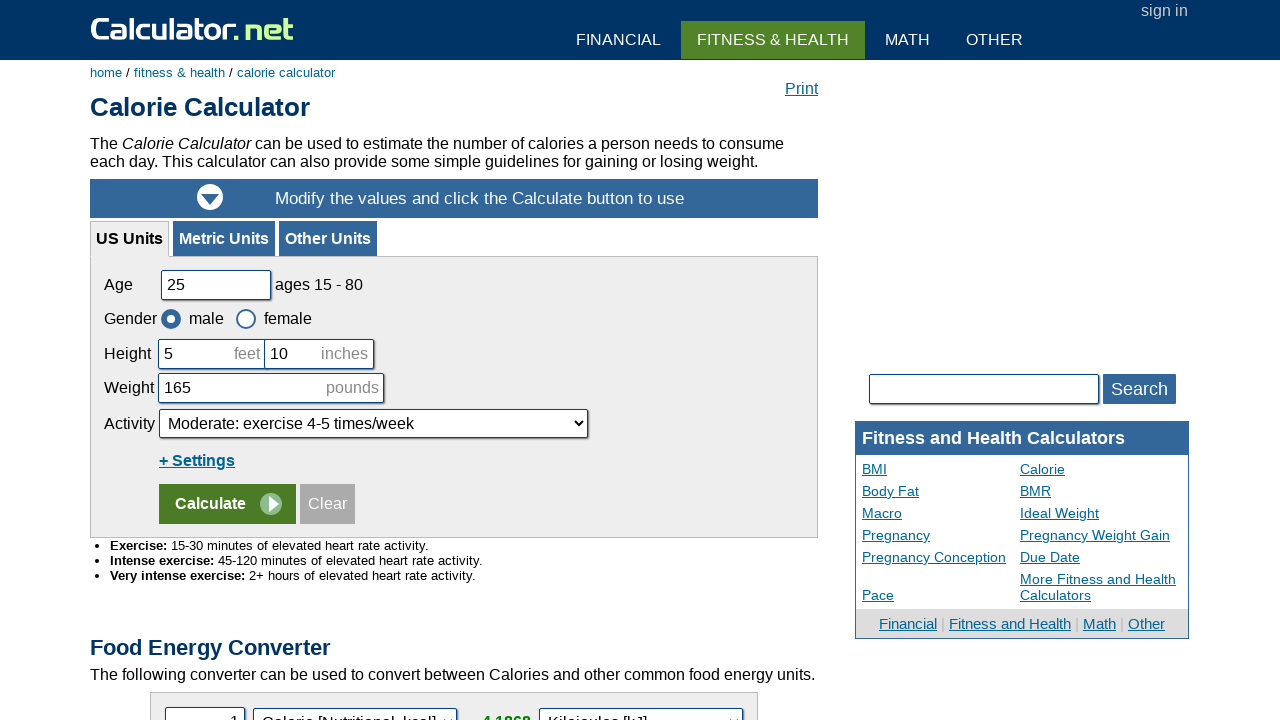

Located the activity level dropdown element
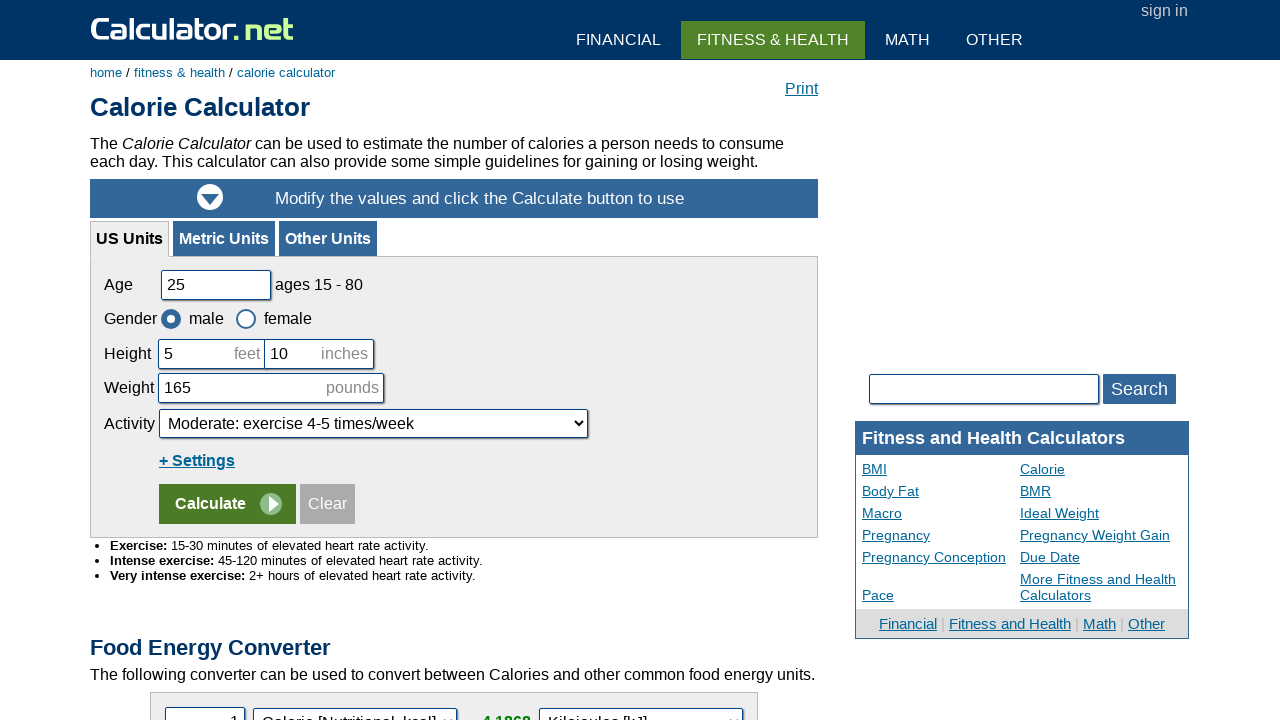

Retrieved default dropdown value: Moderate: exercise 4-5 times/week
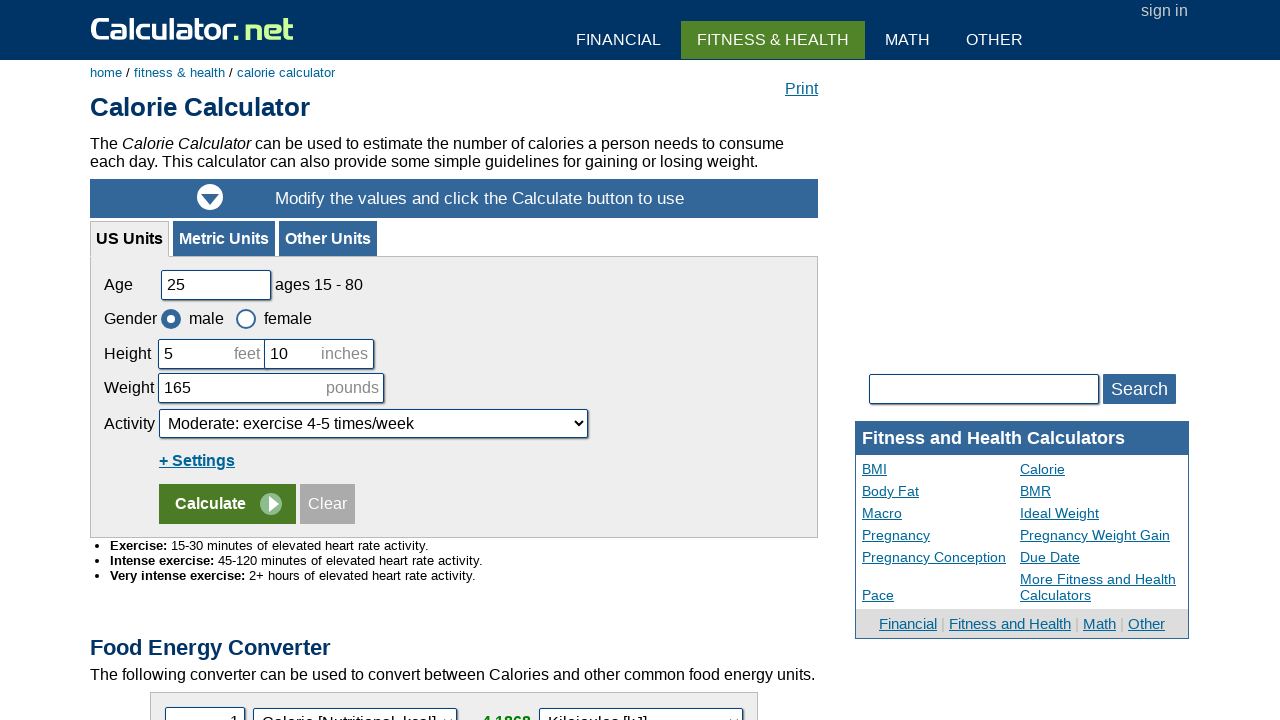

Selected dropdown option by index 0 (Basal) on #cactivity
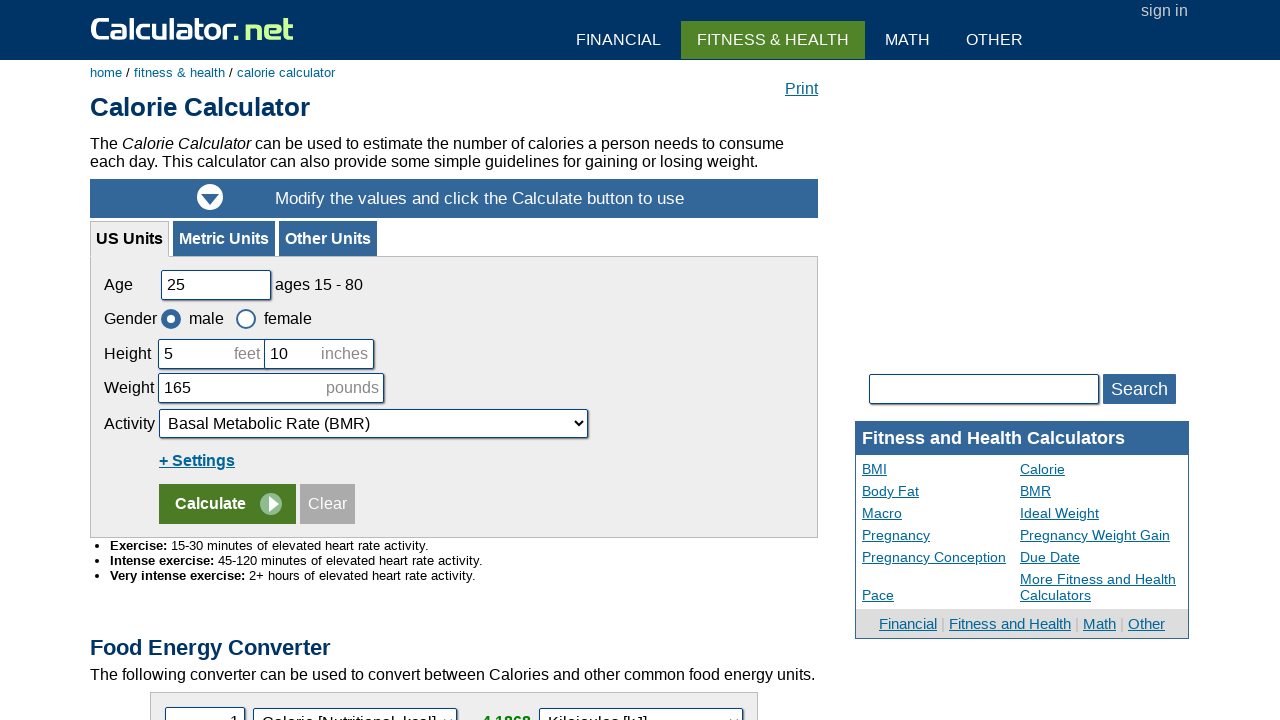

Verified dropdown changed to: Basal Metabolic Rate (BMR)
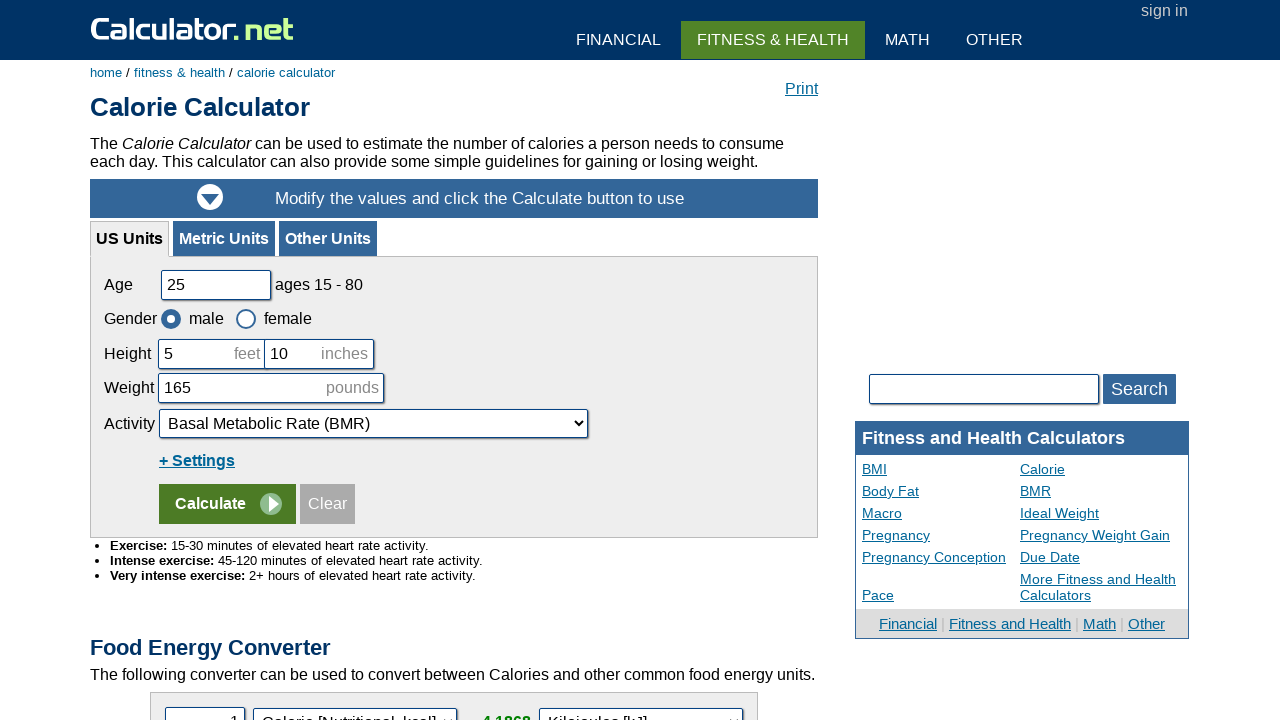

Selected dropdown option by value '1.55' (Lightly Active) on #cactivity
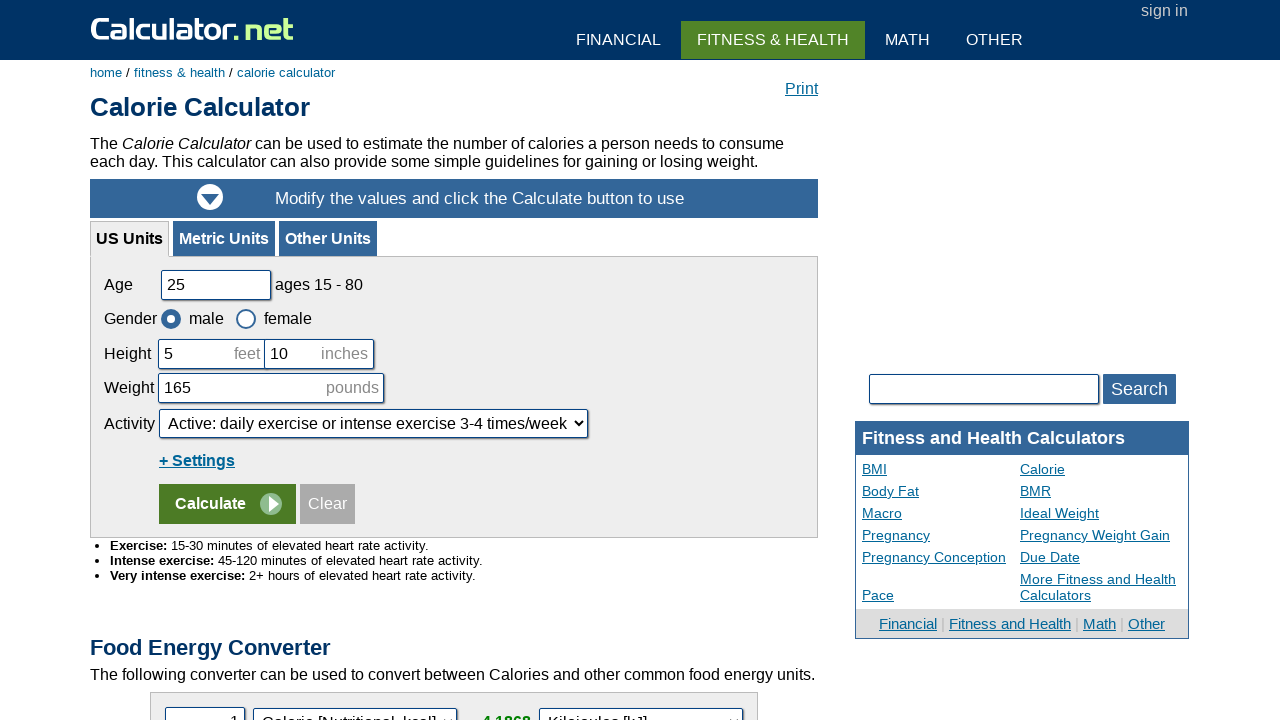

Verified dropdown changed to: Active: daily exercise or intense exercise 3-4 times/week
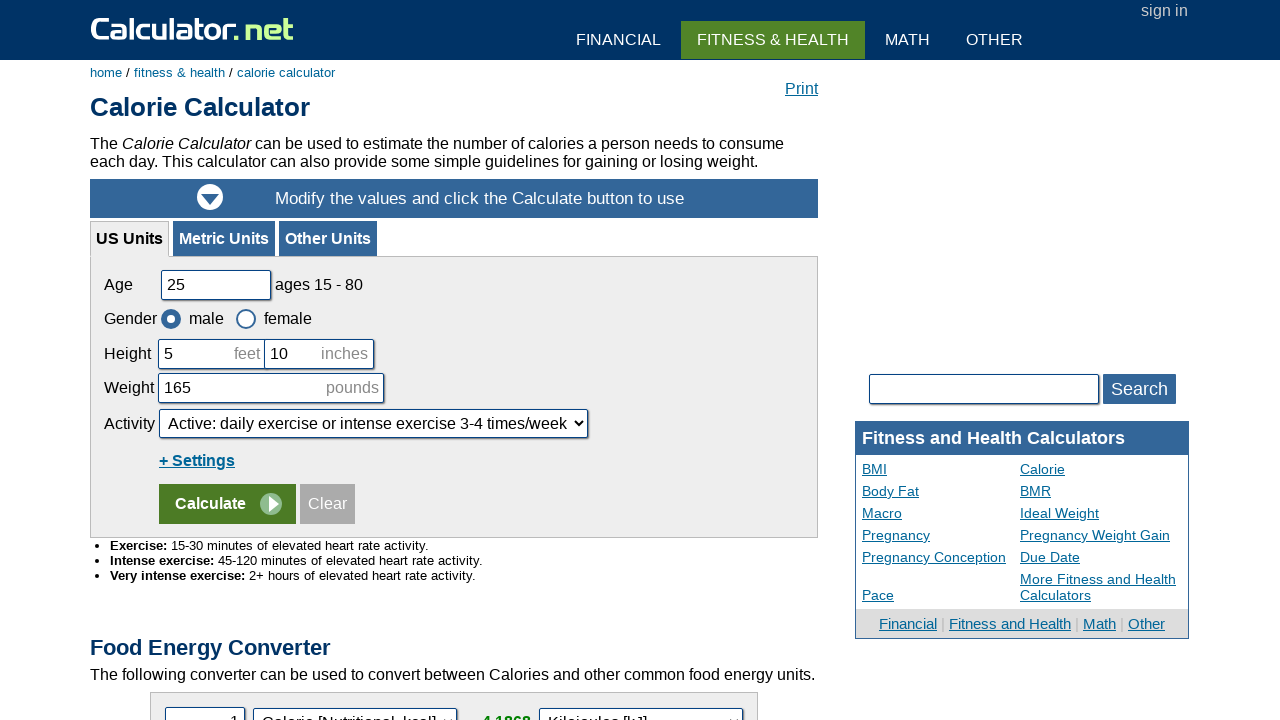

Selected dropdown option by visible text 'Extra Active: very intense exercise daily, or physical job' on #cactivity
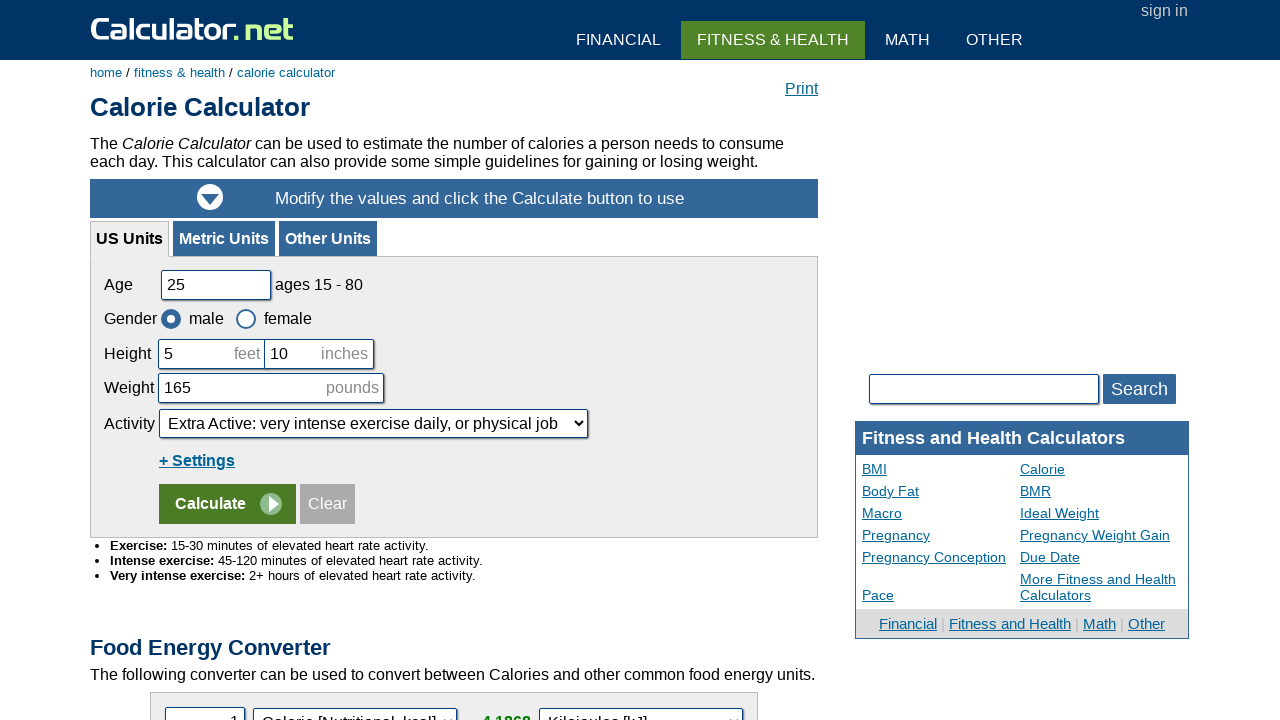

Verified dropdown changed to: Extra Active: very intense exercise daily, or physical job
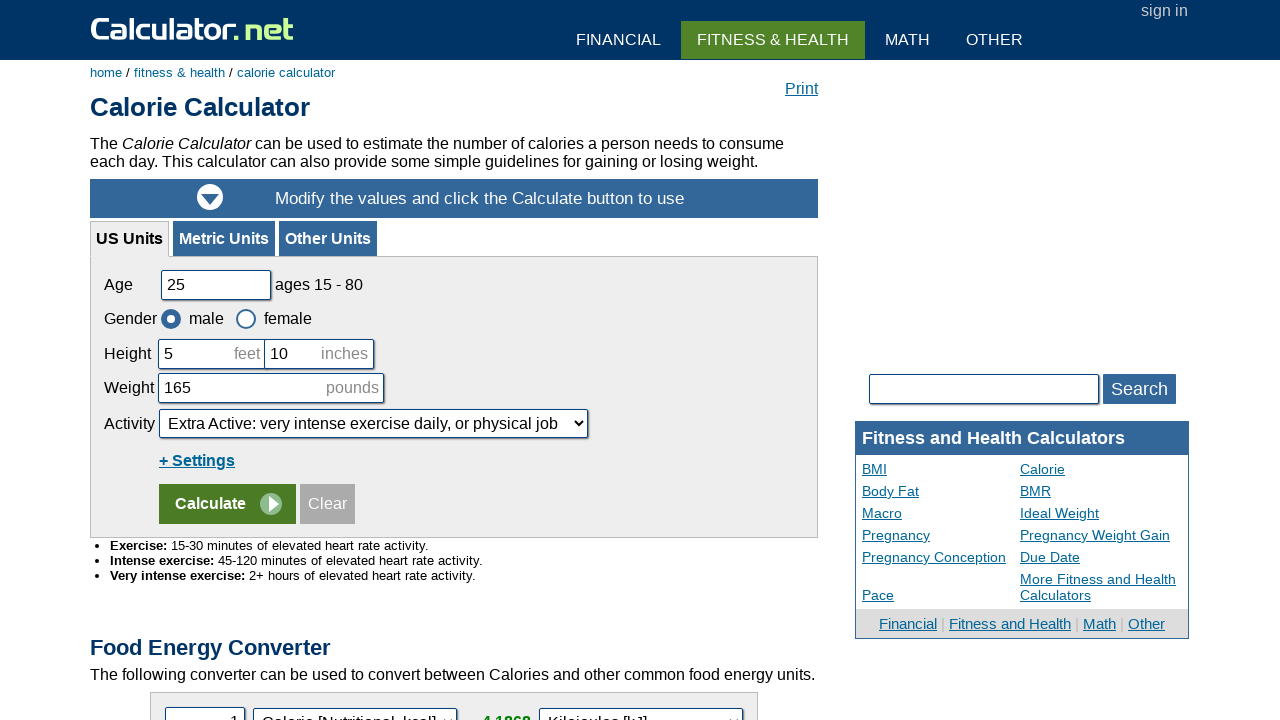

Checked if dropdown supports multiple selection: False
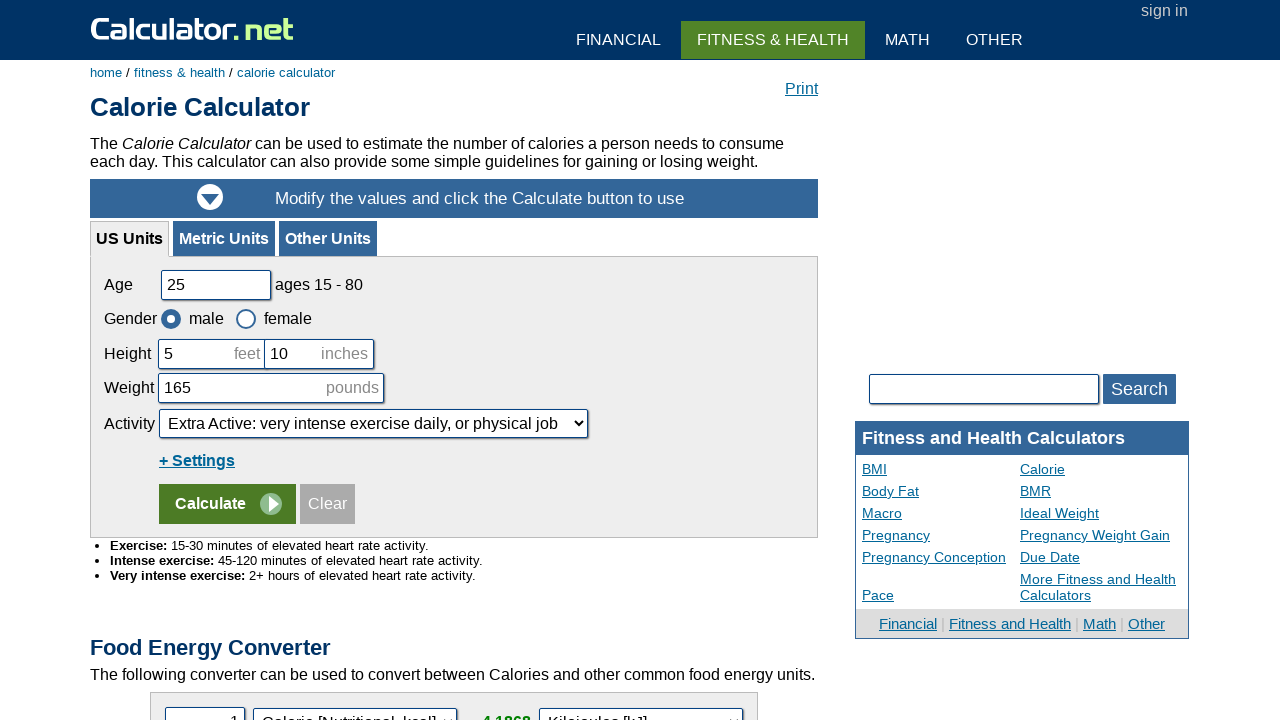

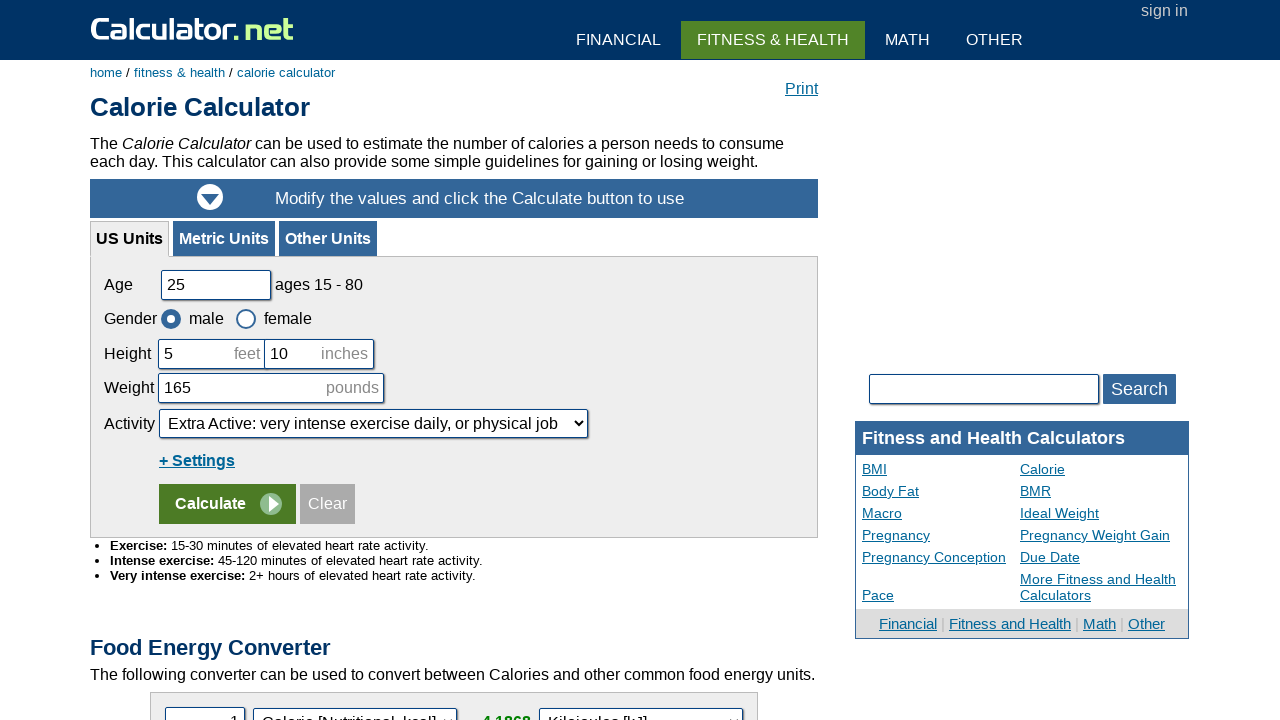